Tests the complete e-commerce checkout flow on BrowserStack Demo site - adds a product to cart, proceeds to checkout, selects demo credentials from dropdowns, logs in, fills shipping information, and completes the order.

Starting URL: https://www.bstackdemo.com/

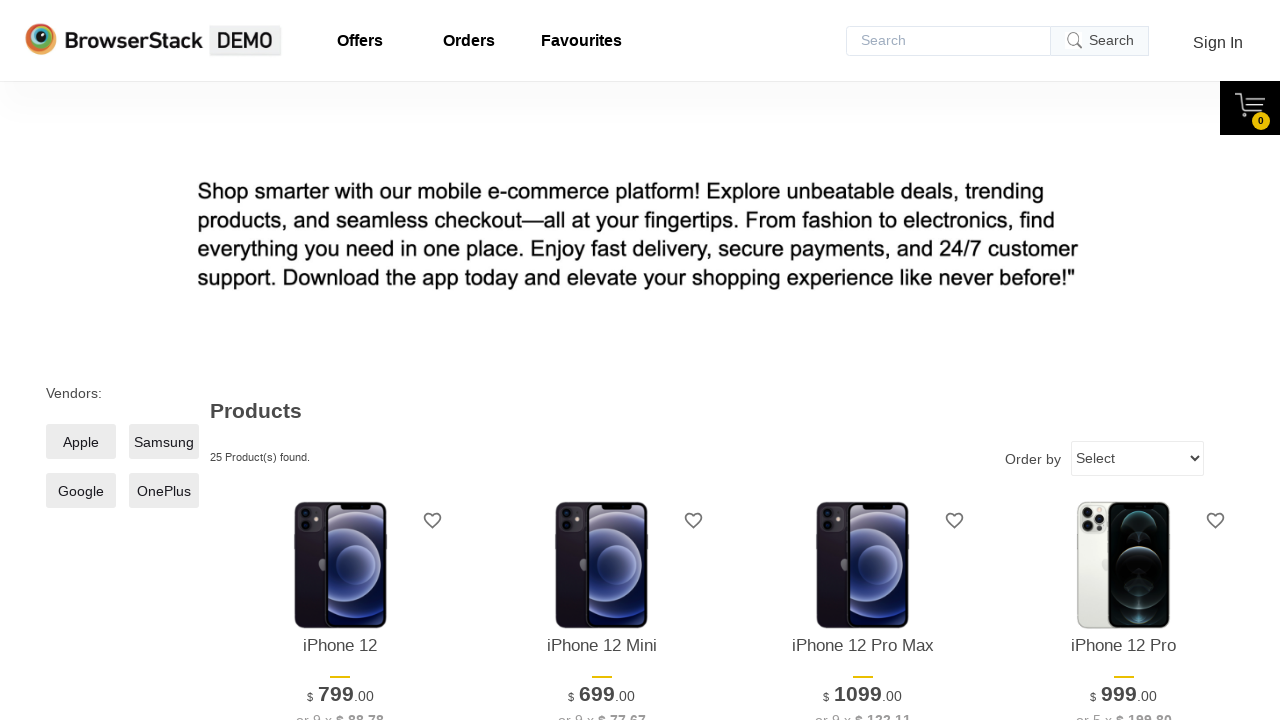

BrowserStack Demo page fully loaded
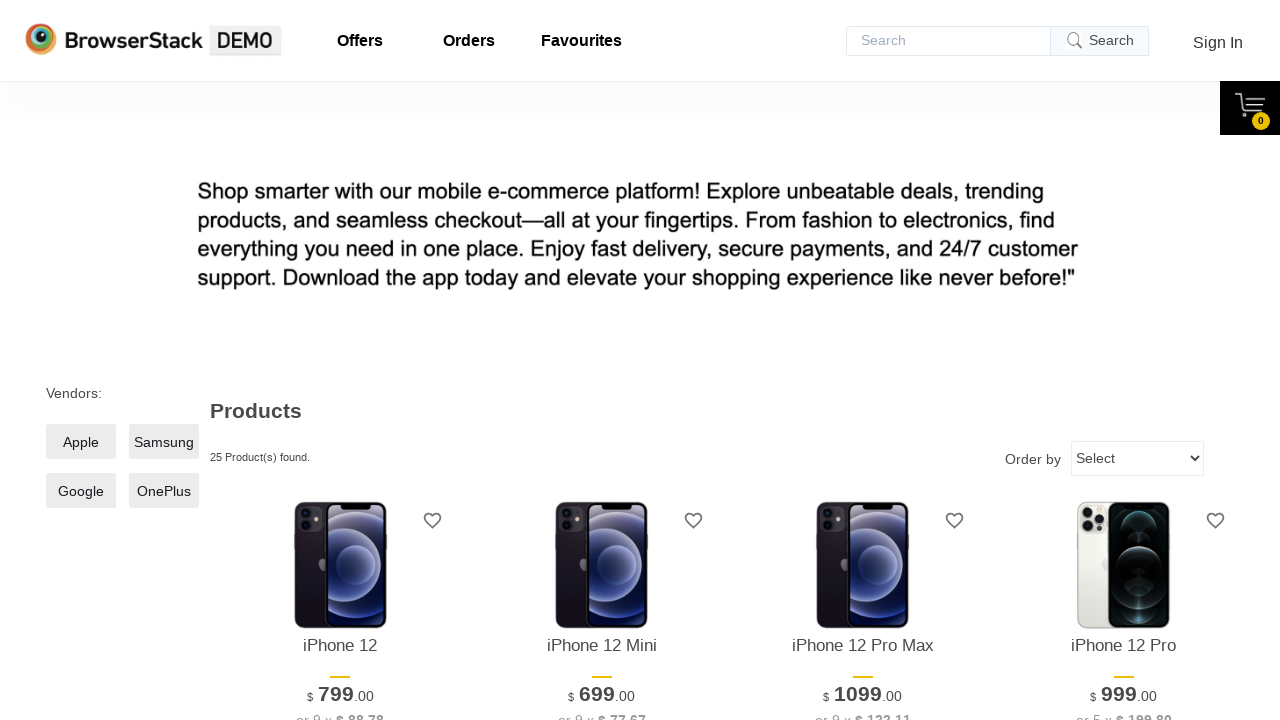

Clicked 'Add to cart' button for product at (602, 361) on [id="\32 "] >> internal:text="Add to cart"i
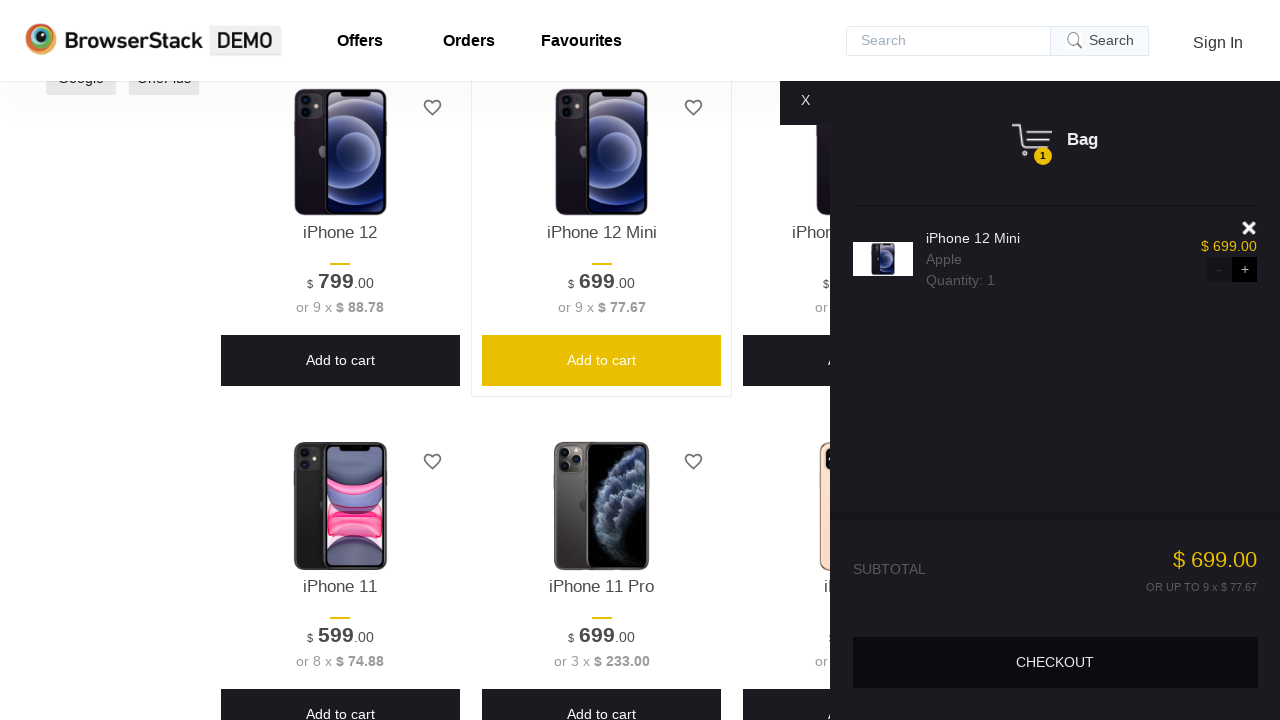

Clicked 'Checkout' button at (1055, 662) on internal:text="Checkout"i
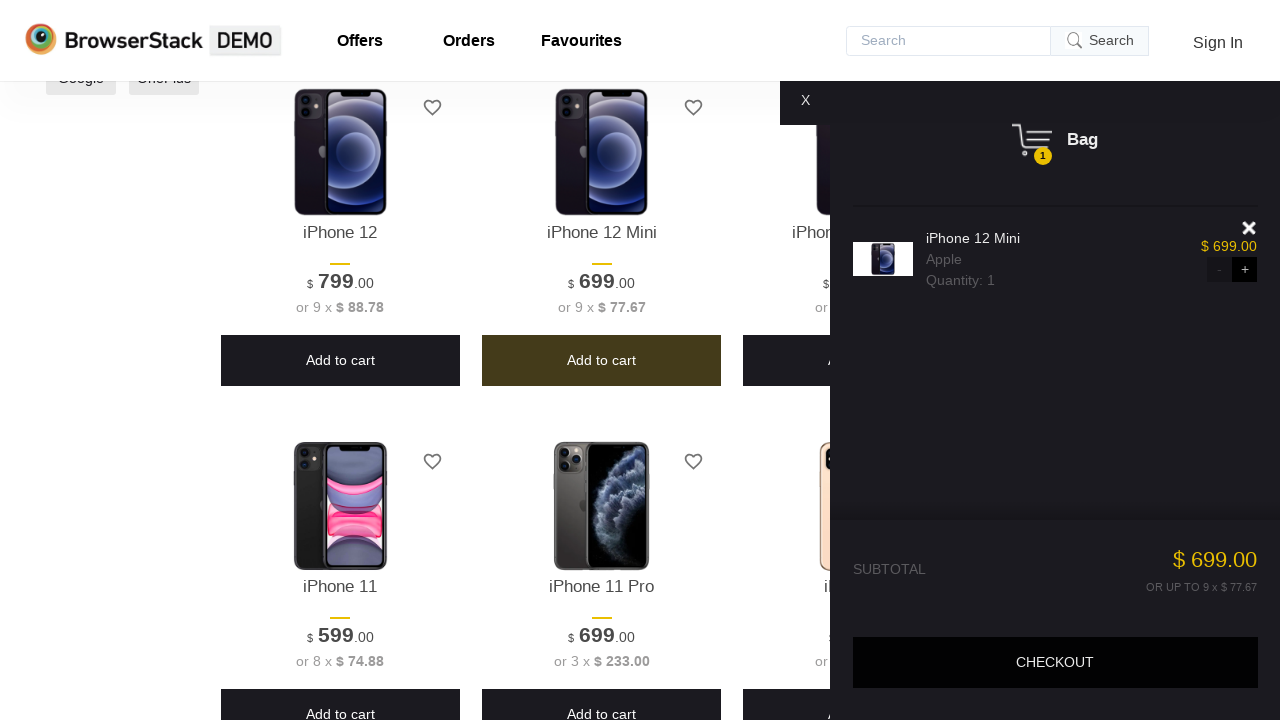

Opened username dropdown at (768, 390) on #username svg
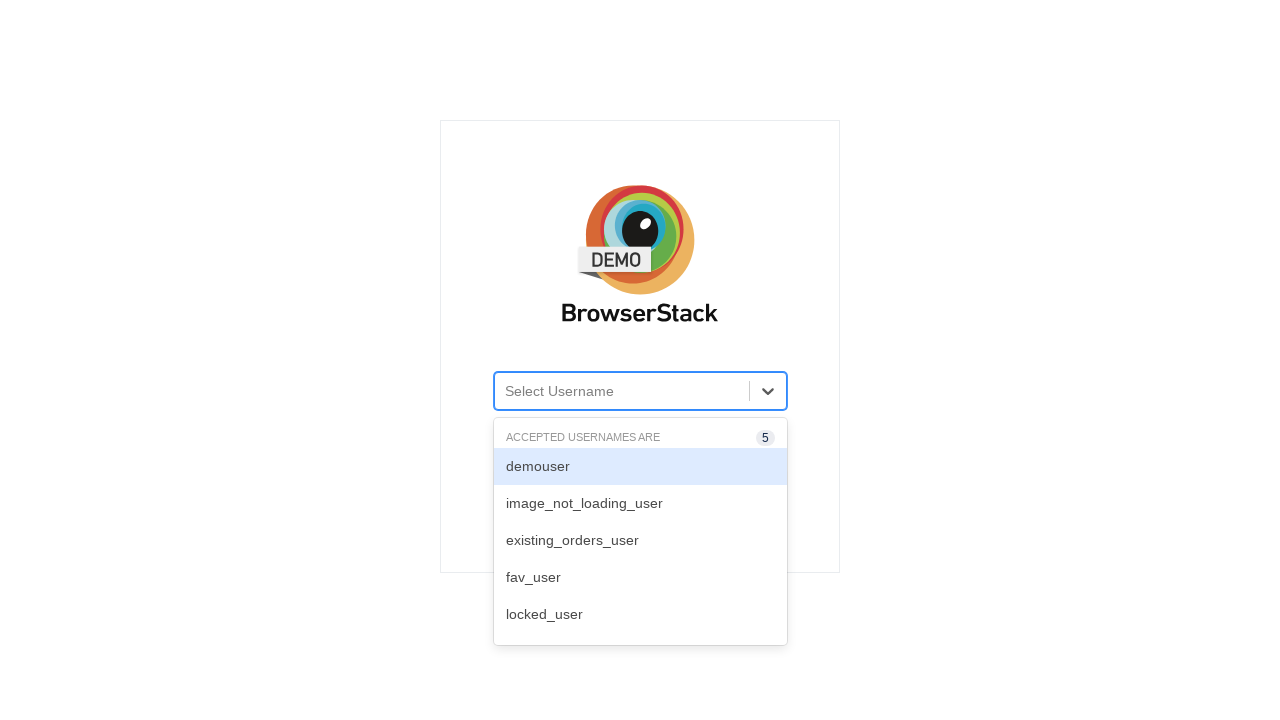

Selected demo username from dropdown at (640, 467) on #react-select-2-option-0-0
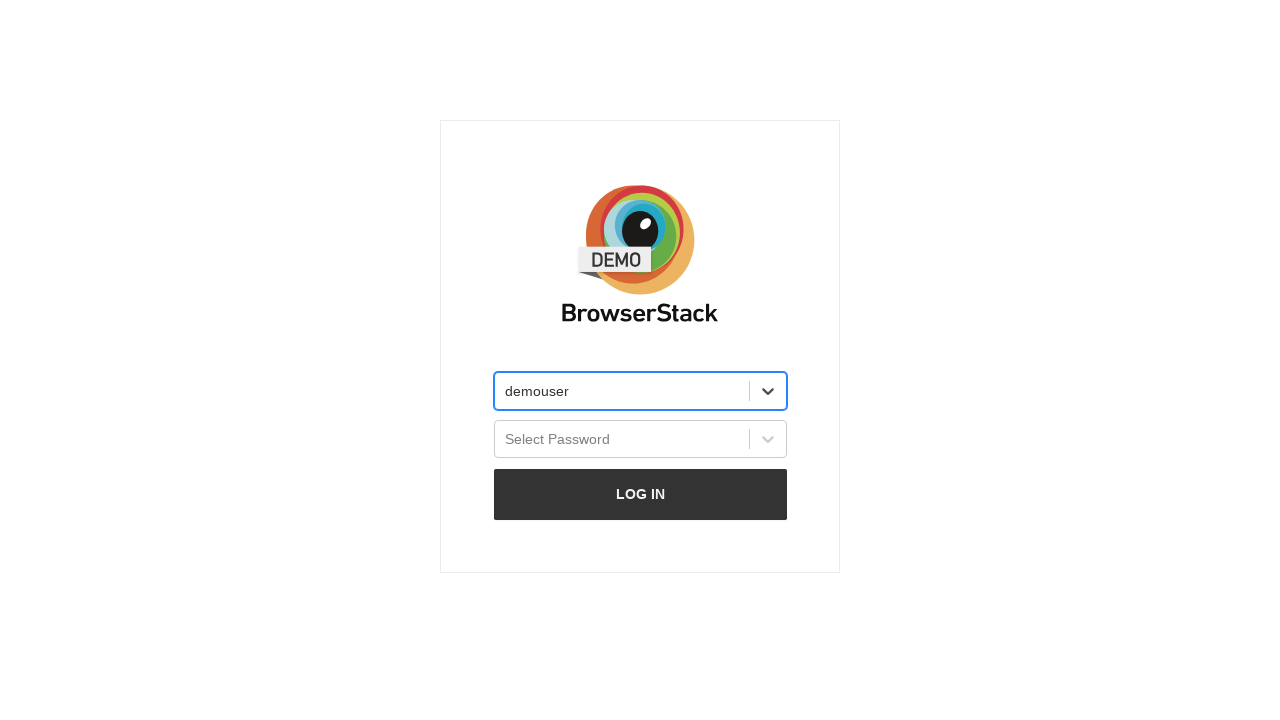

Opened password dropdown at (768, 439) on #password svg
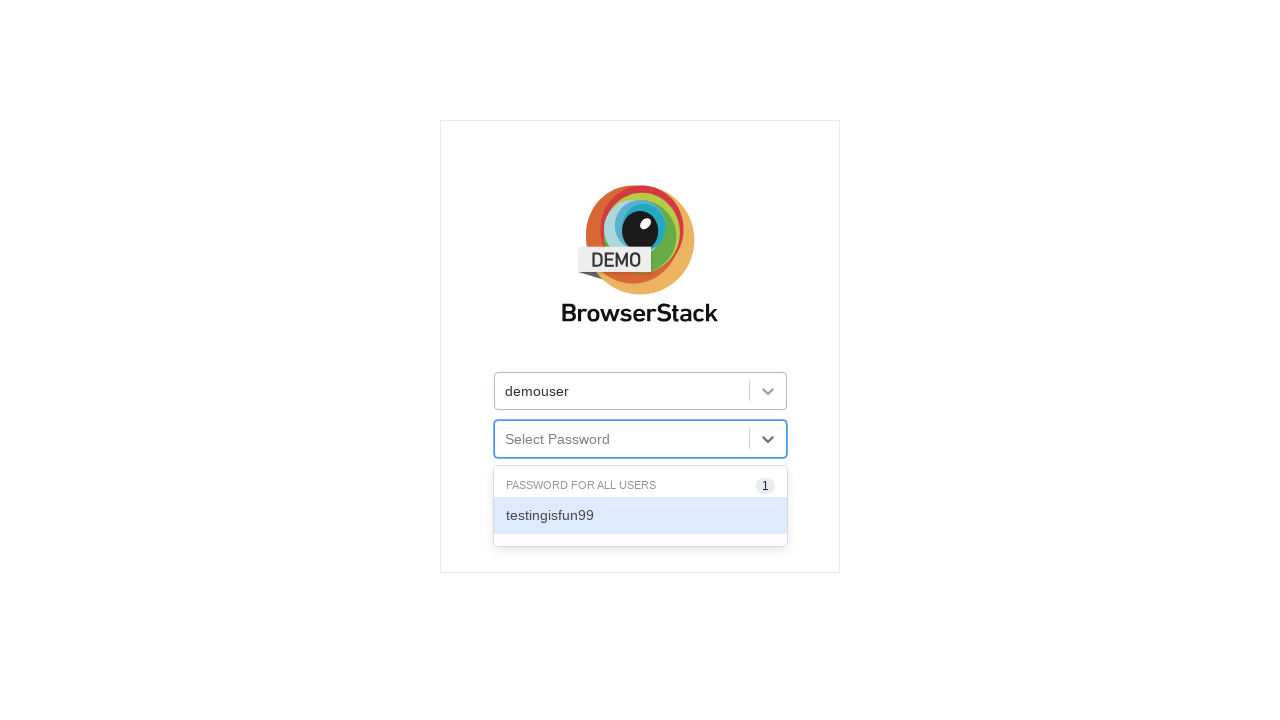

Selected demo password from dropdown at (640, 515) on #react-select-3-option-0-0
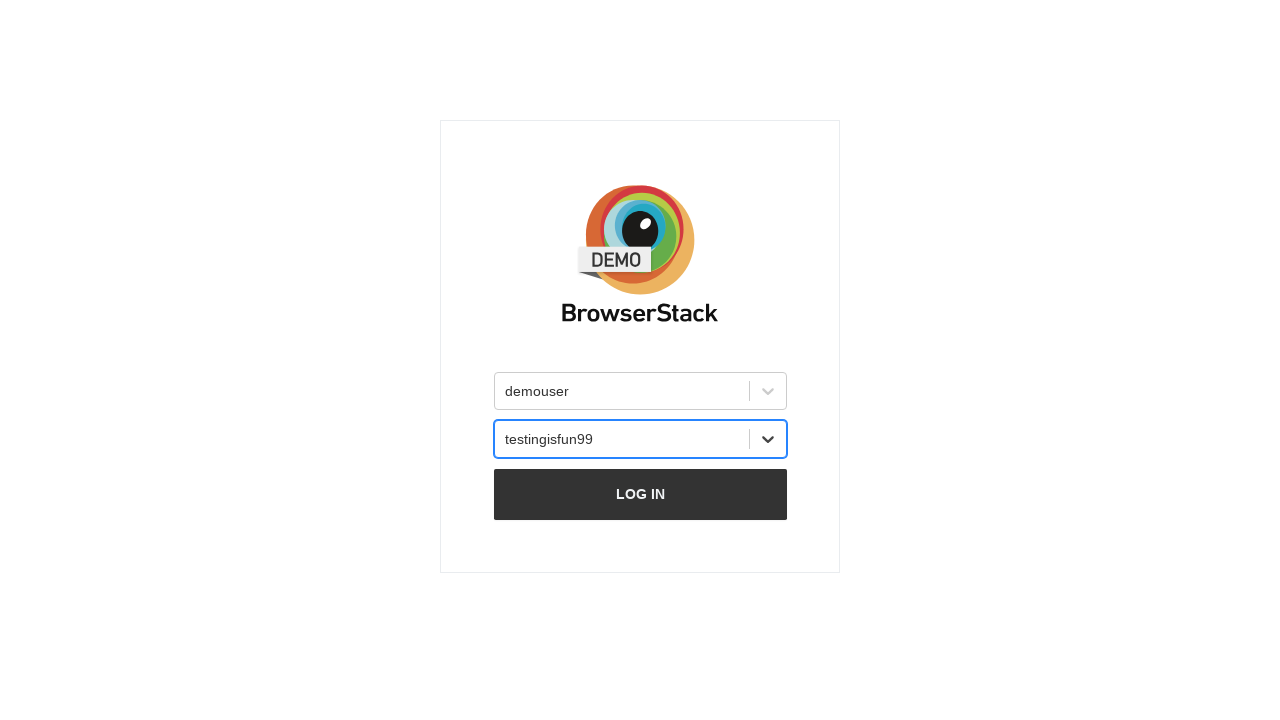

Clicked 'Log In' button at (640, 494) on internal:role=button[name="Log In"i]
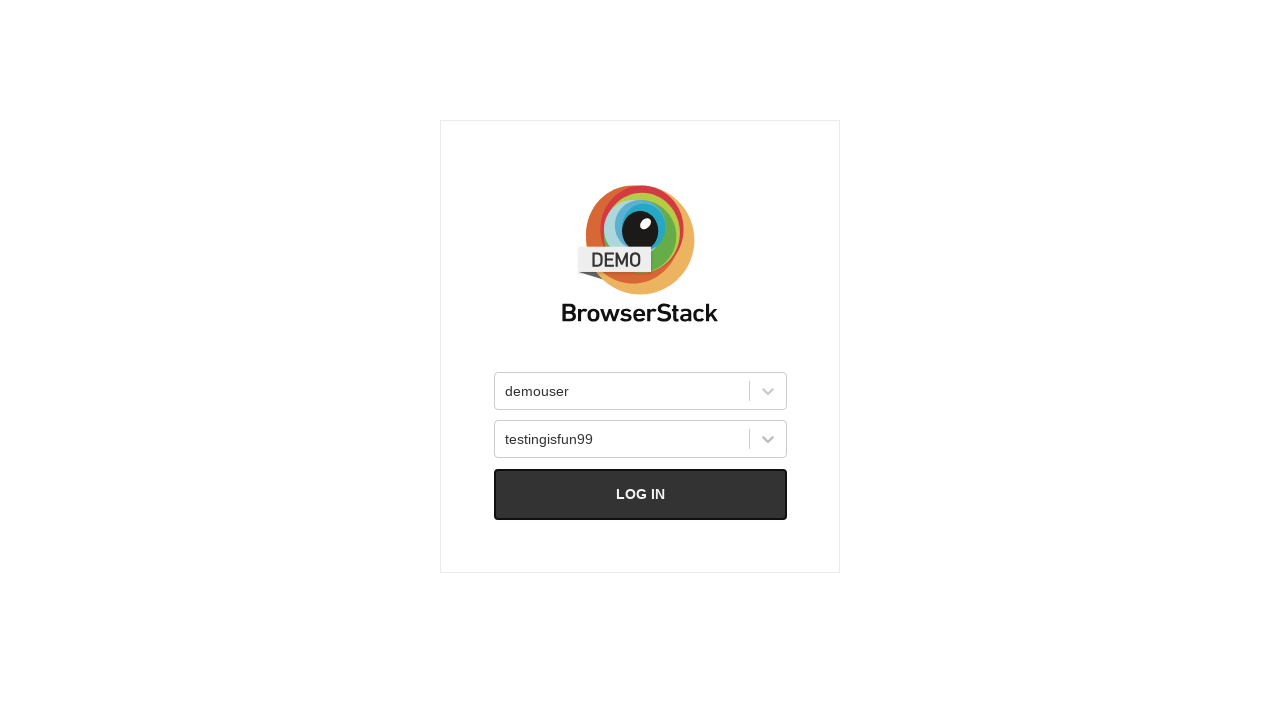

Clicked First Name field at (209, 232) on internal:label="First Name"i
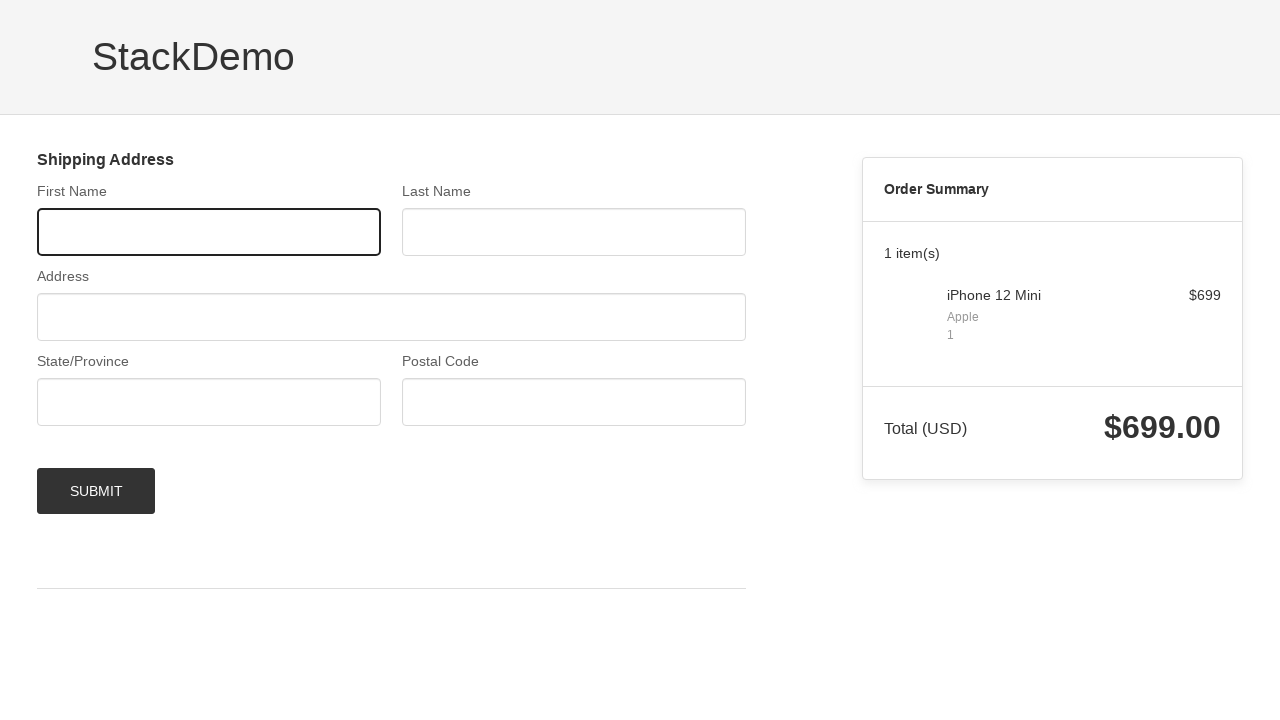

Filled First Name field with 'SampleFirst' on internal:label="First Name"i
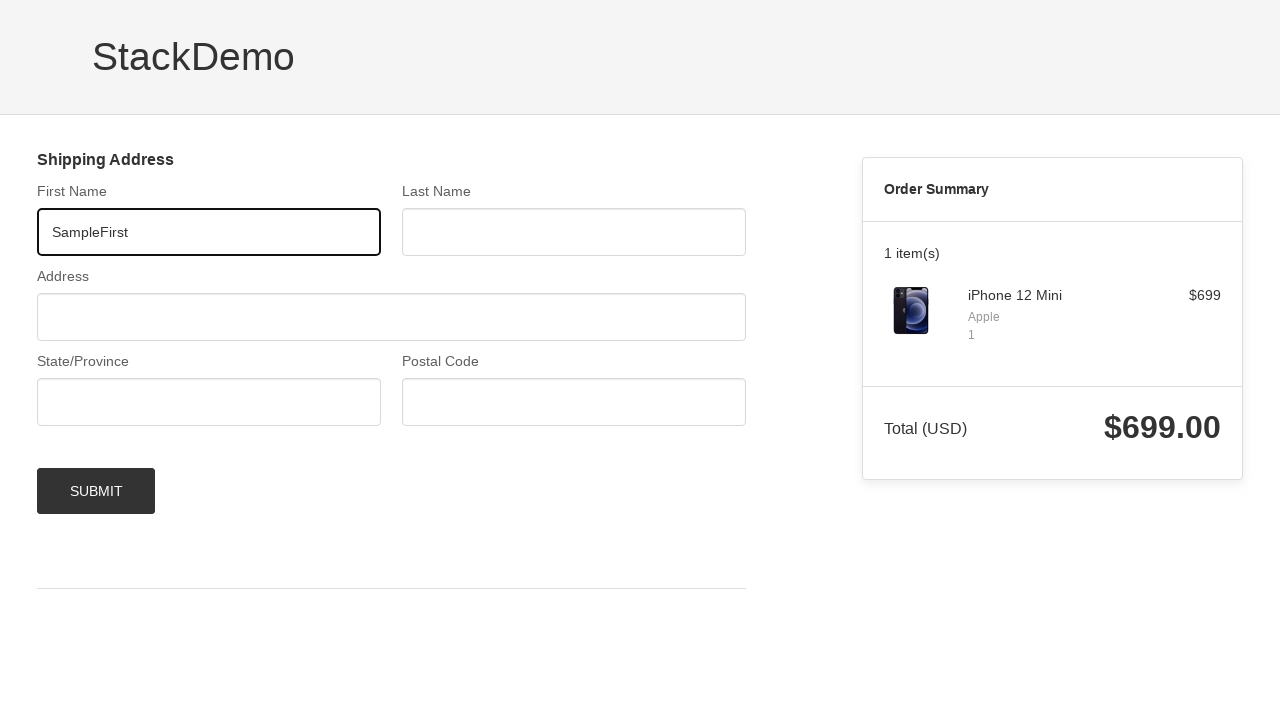

Clicked Last Name field at (574, 232) on internal:label="Last Name"i
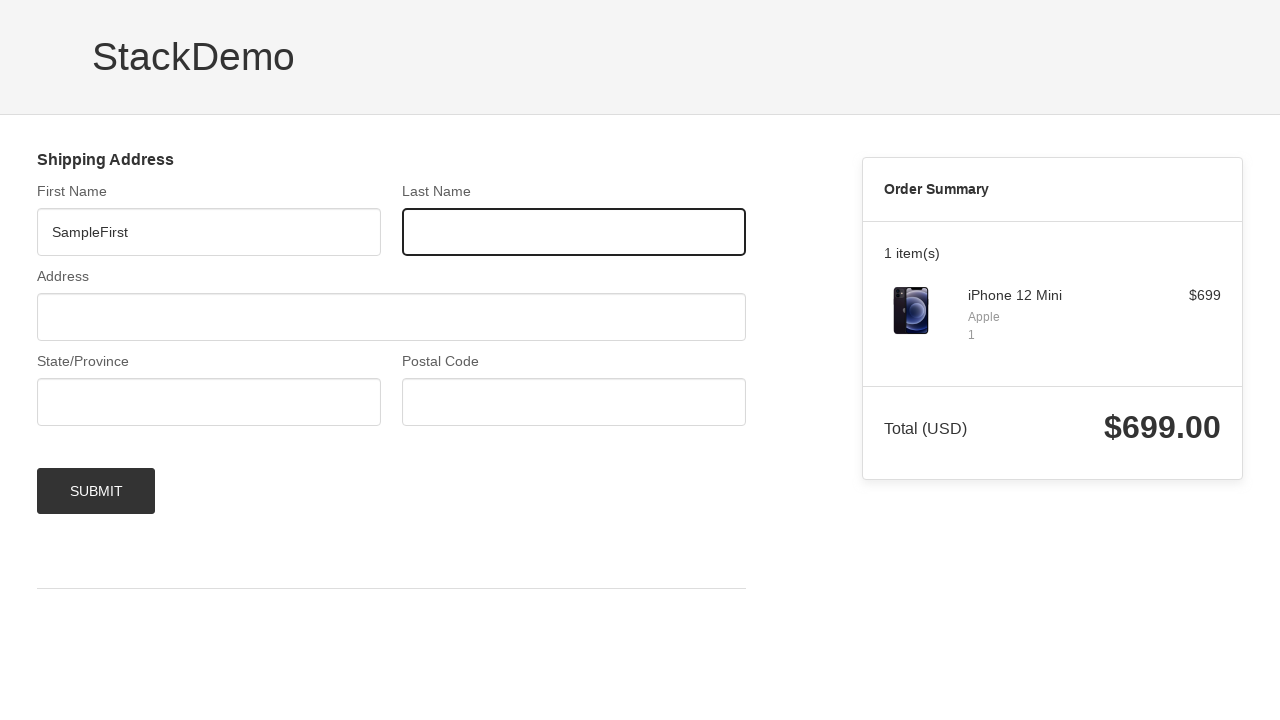

Filled Last Name field with 'sampleLast' on internal:label="Last Name"i
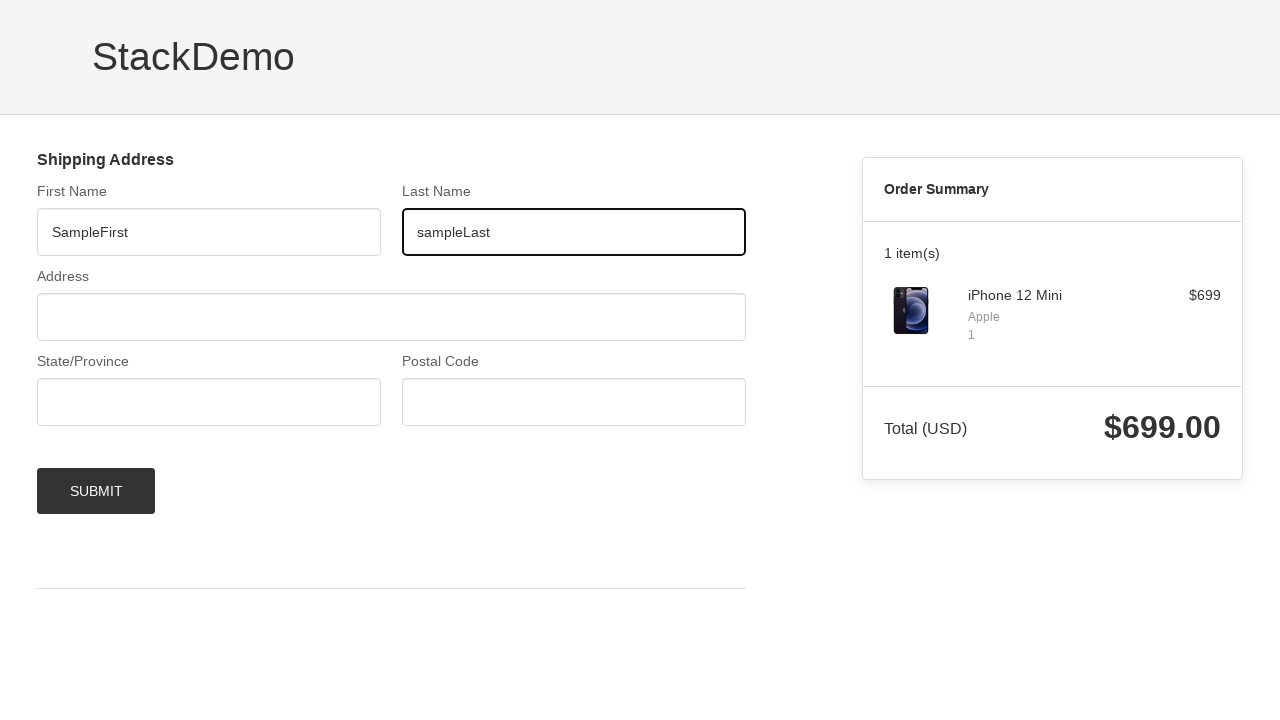

Clicked Address field at (392, 317) on internal:label="Address"i
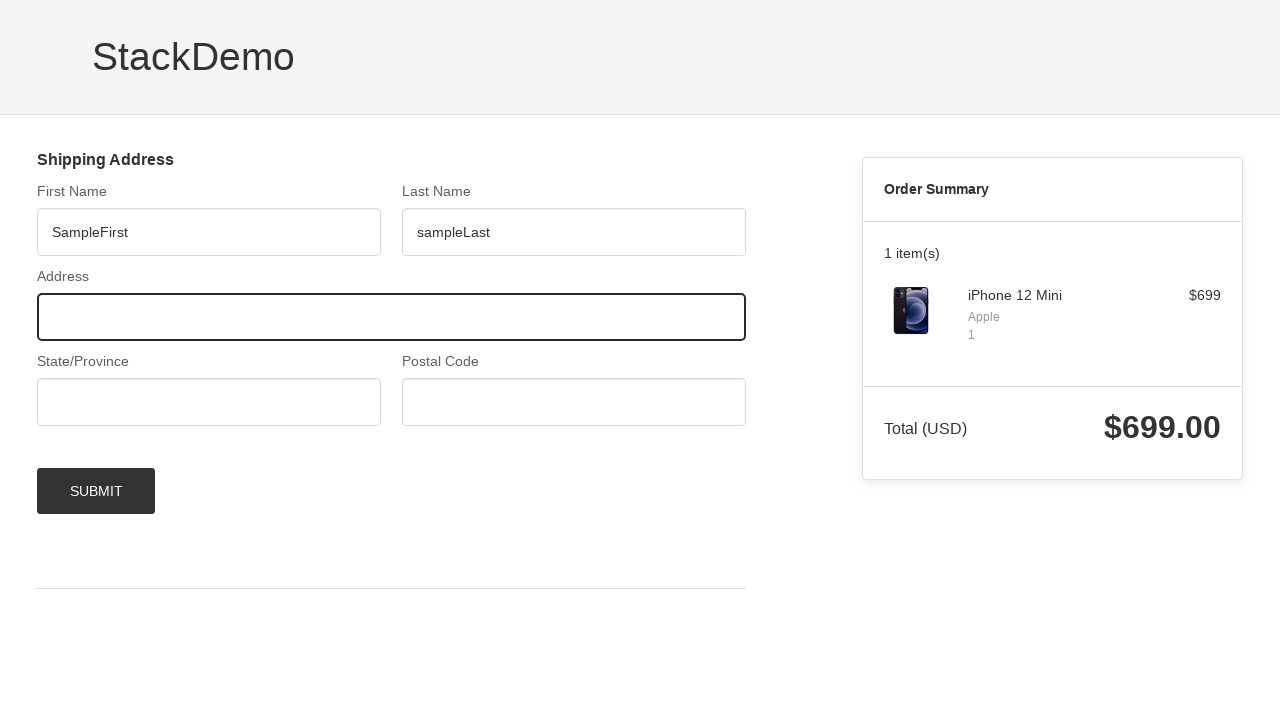

Filled Address field with 'sampleAddress' on internal:label="Address"i
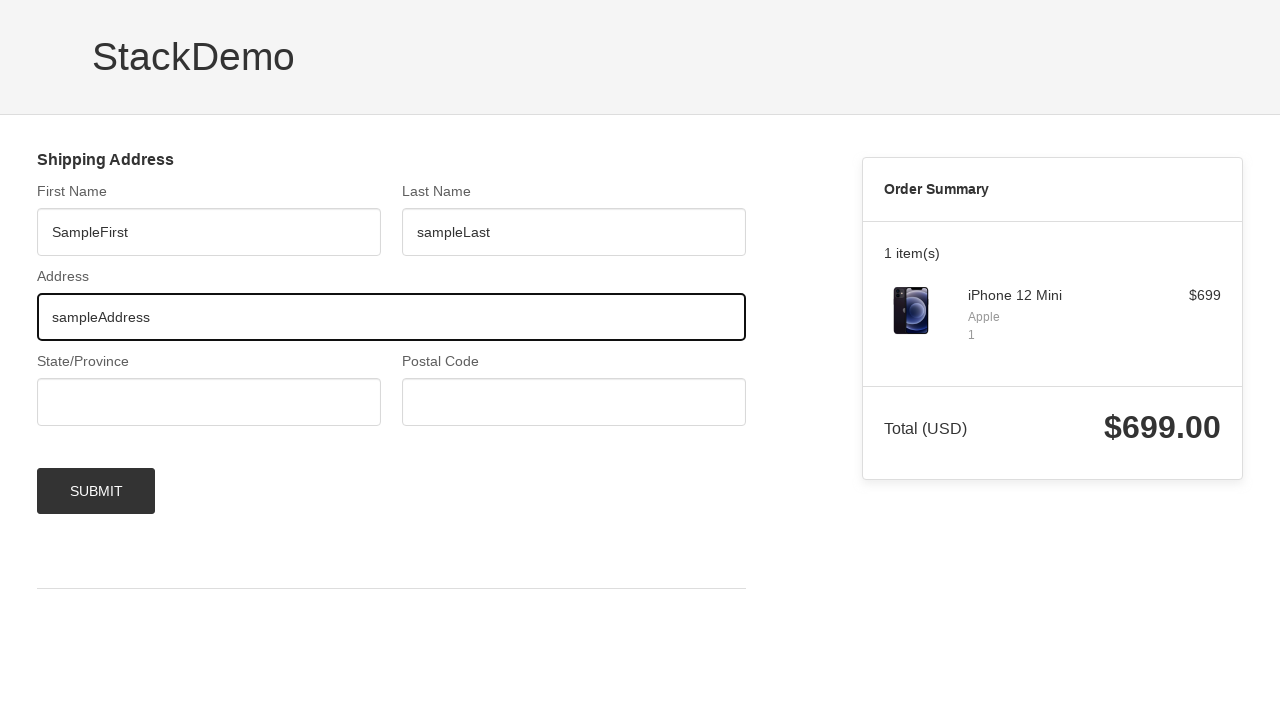

Clicked State/Province field at (209, 402) on internal:label="State/Province"i
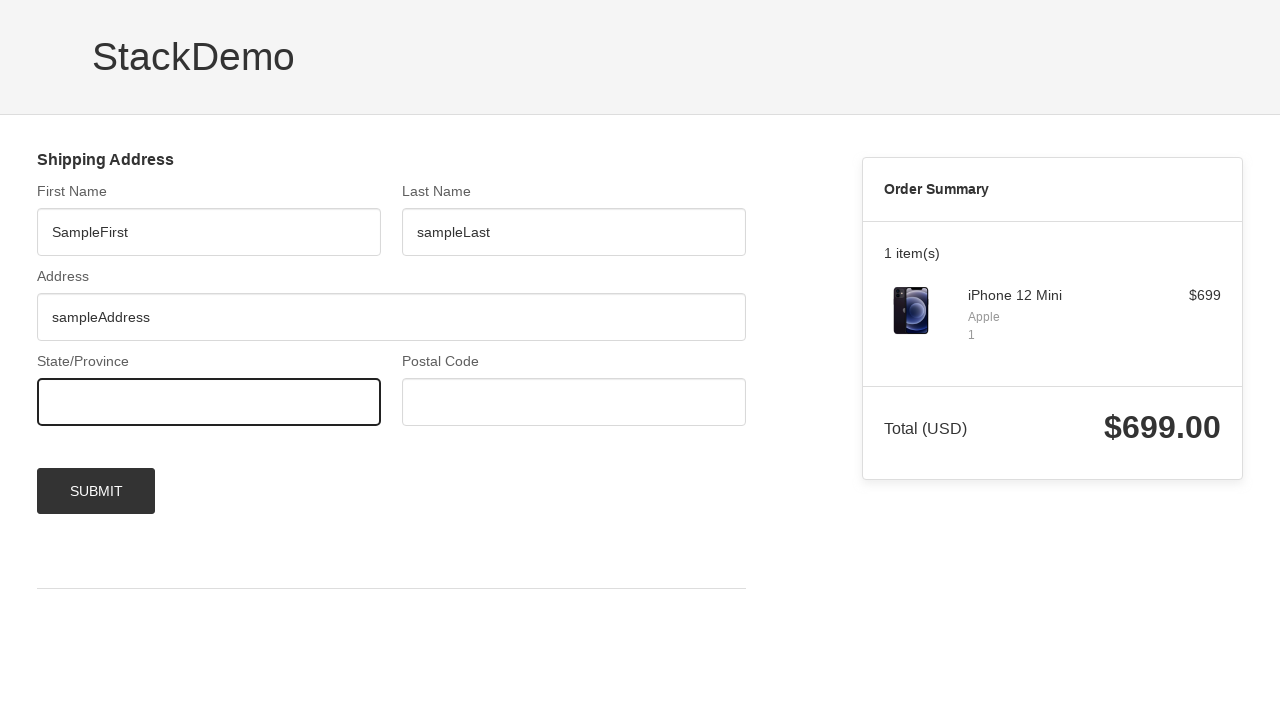

Filled State/Province field with 'SampleState' on internal:label="State/Province"i
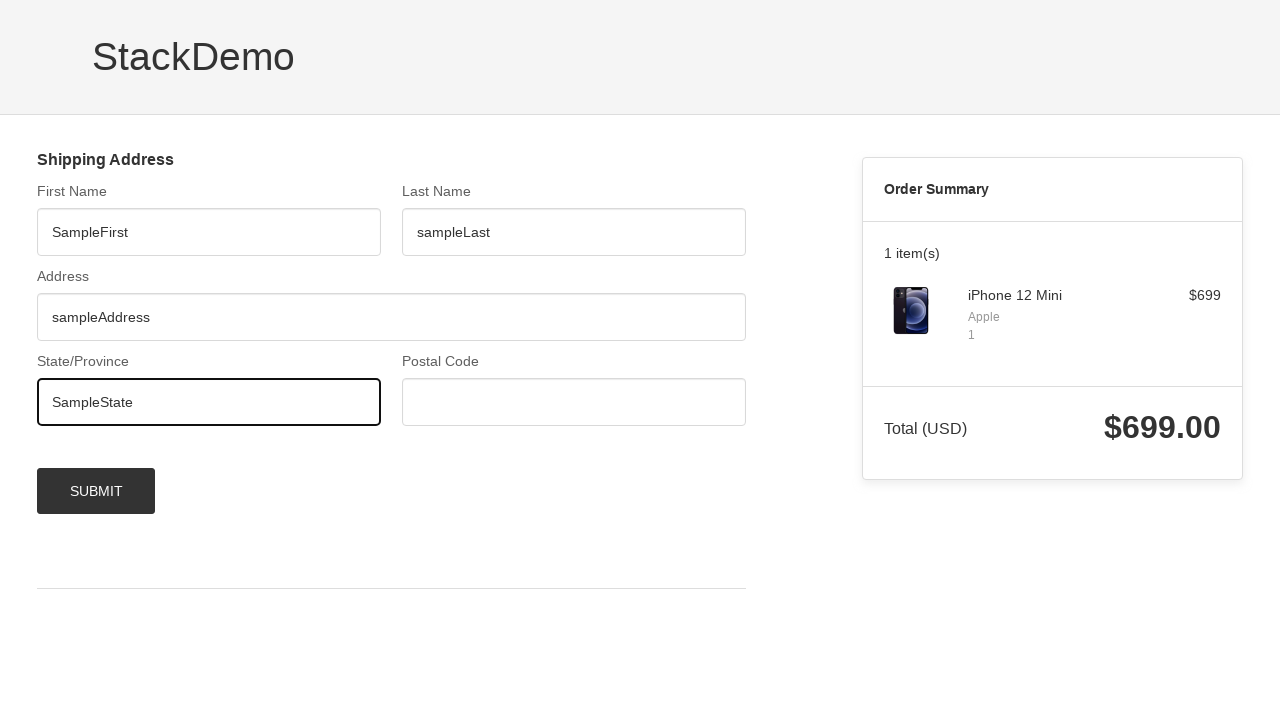

Clicked Postal Code field at (574, 402) on internal:label="Postal Code"i
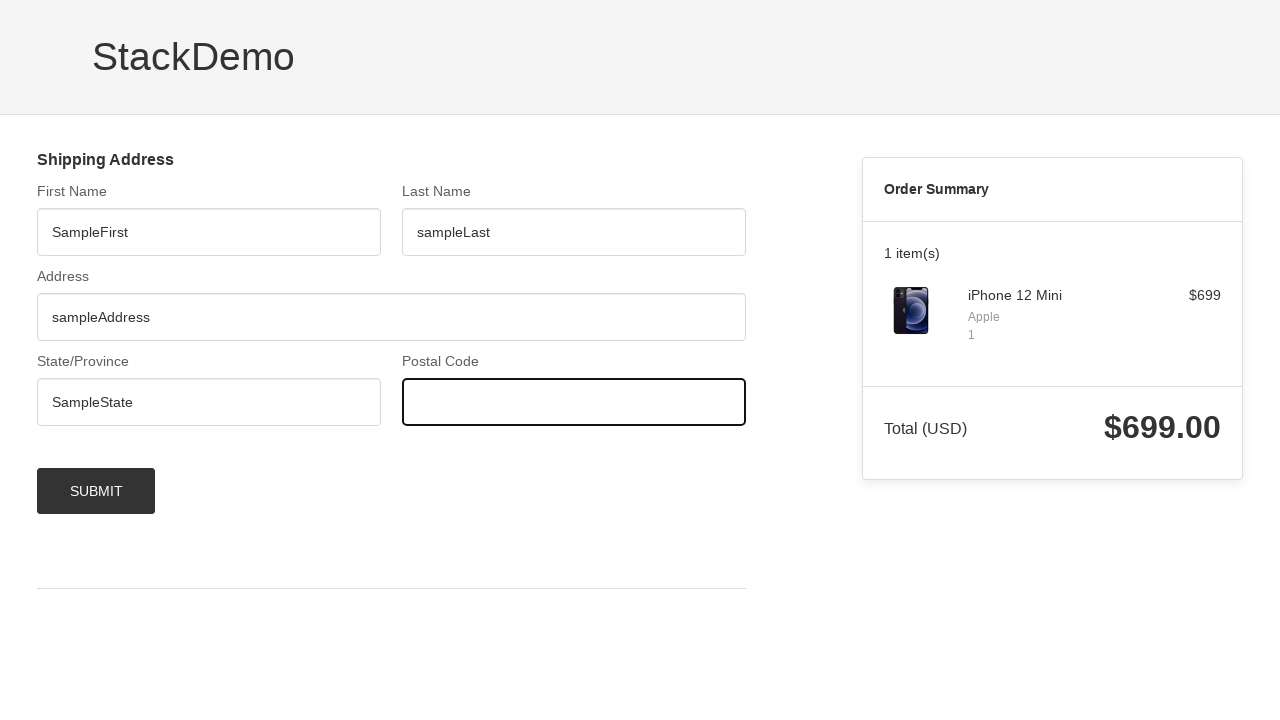

Filled Postal Code field with '123456' on internal:label="Postal Code"i
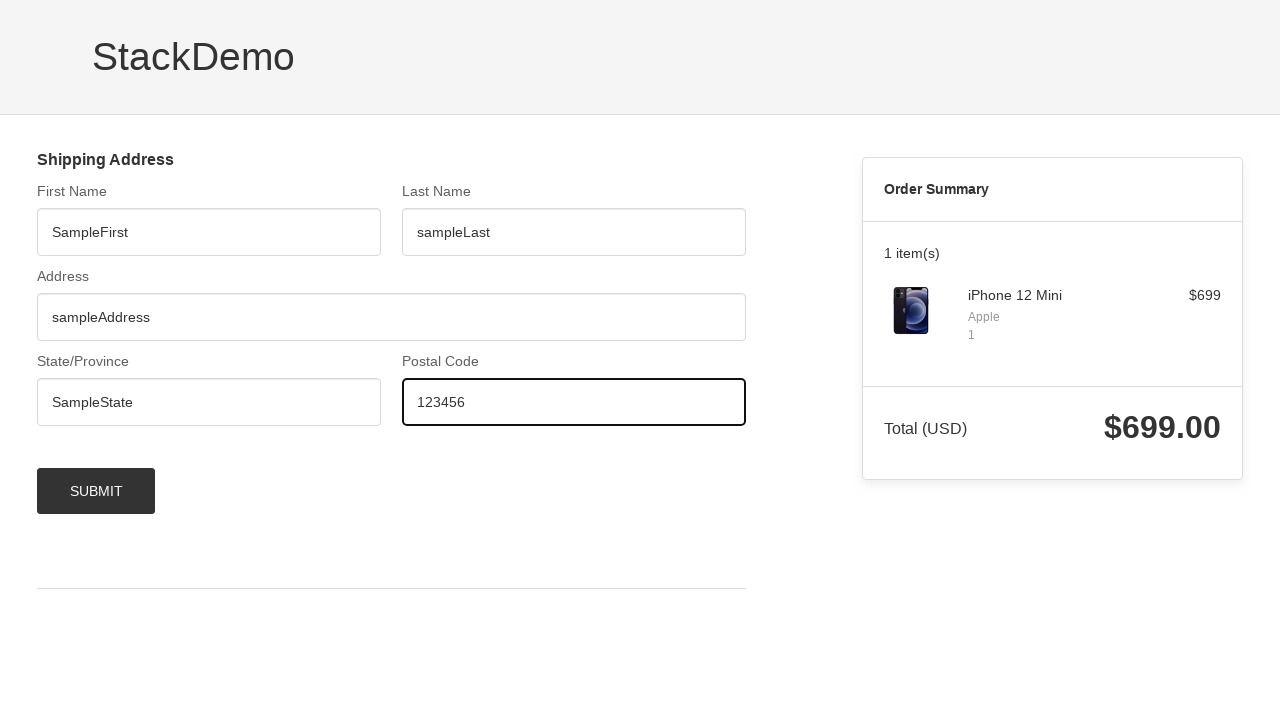

Clicked 'Submit' button to complete order at (96, 491) on internal:role=button[name="Submit"i]
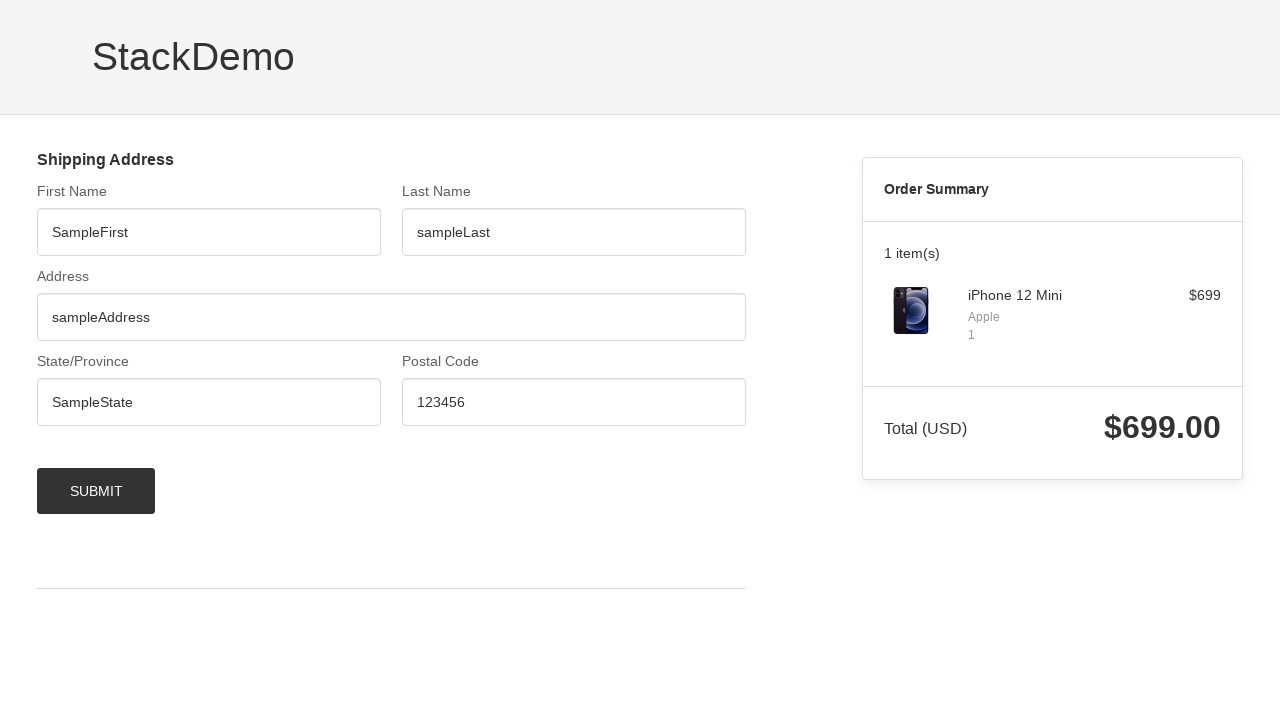

Clicked 'Continue Shopping' button after successful order at (151, 310) on internal:role=button[name="Continue Shopping »"i]
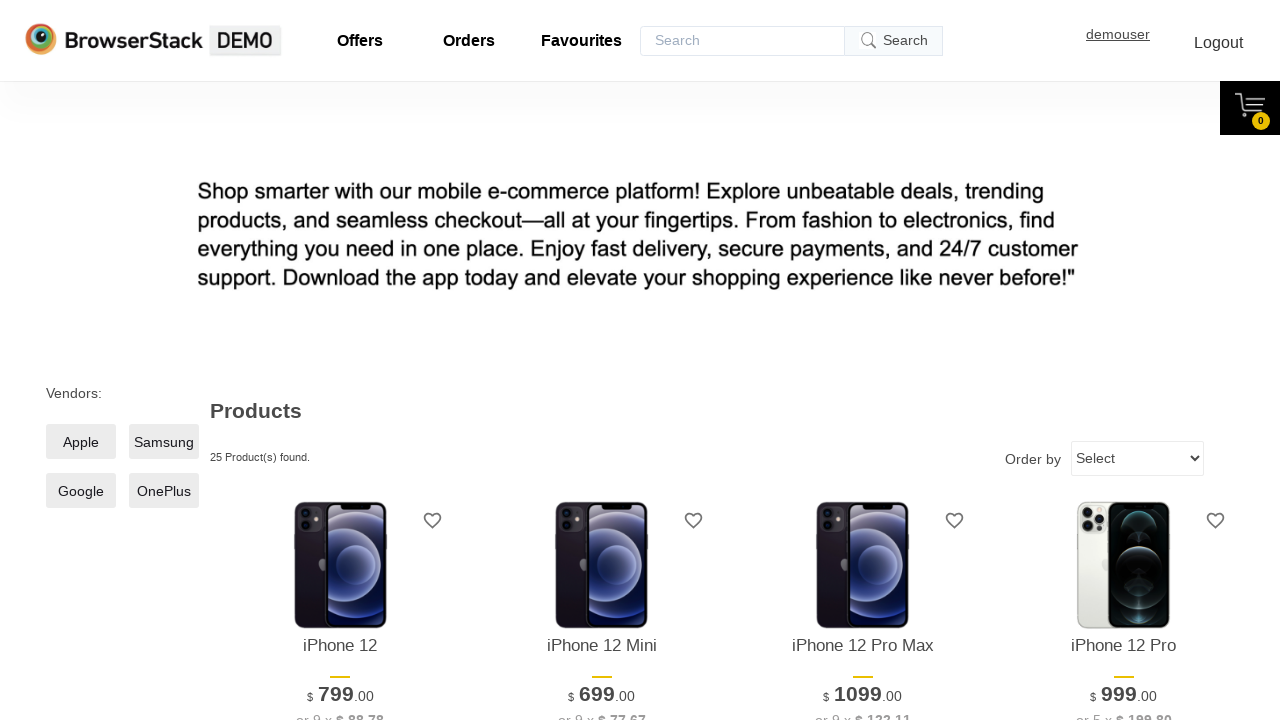

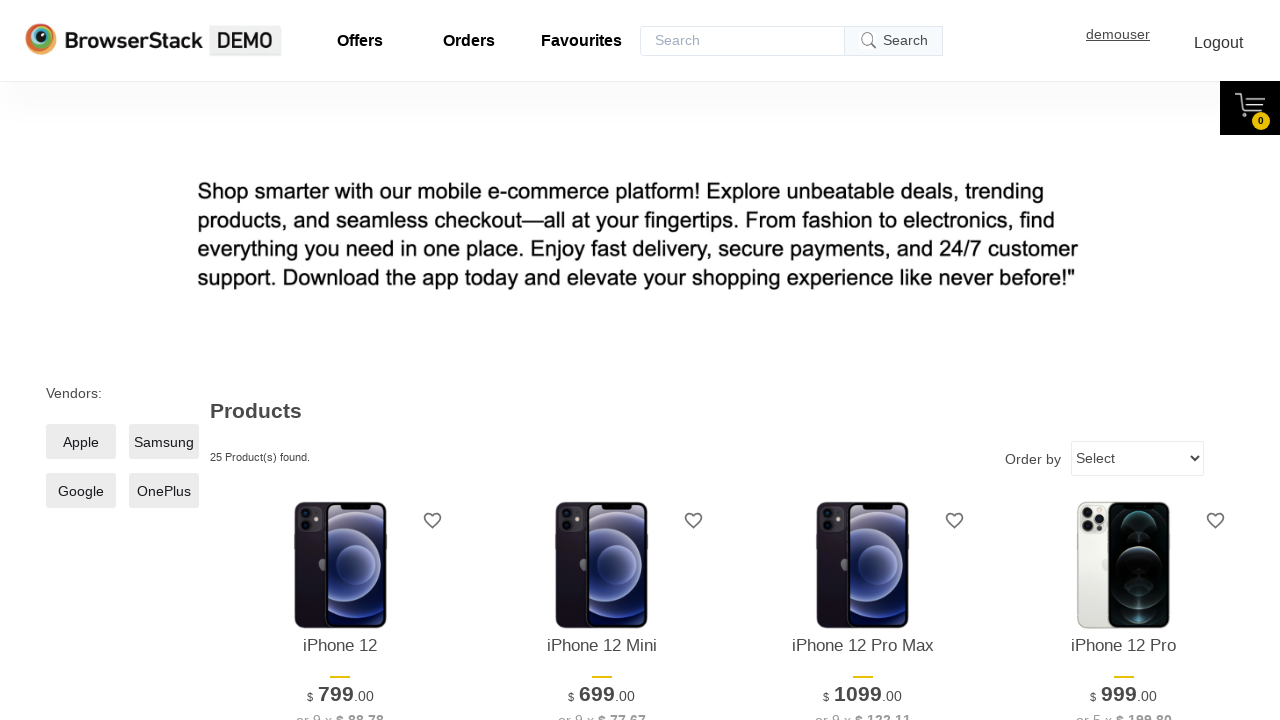